Tests that searching with an invalid term returns no results in the customer table.

Starting URL: https://www.globalsqa.com/angularJs-protractor/BankingProject/#/manager

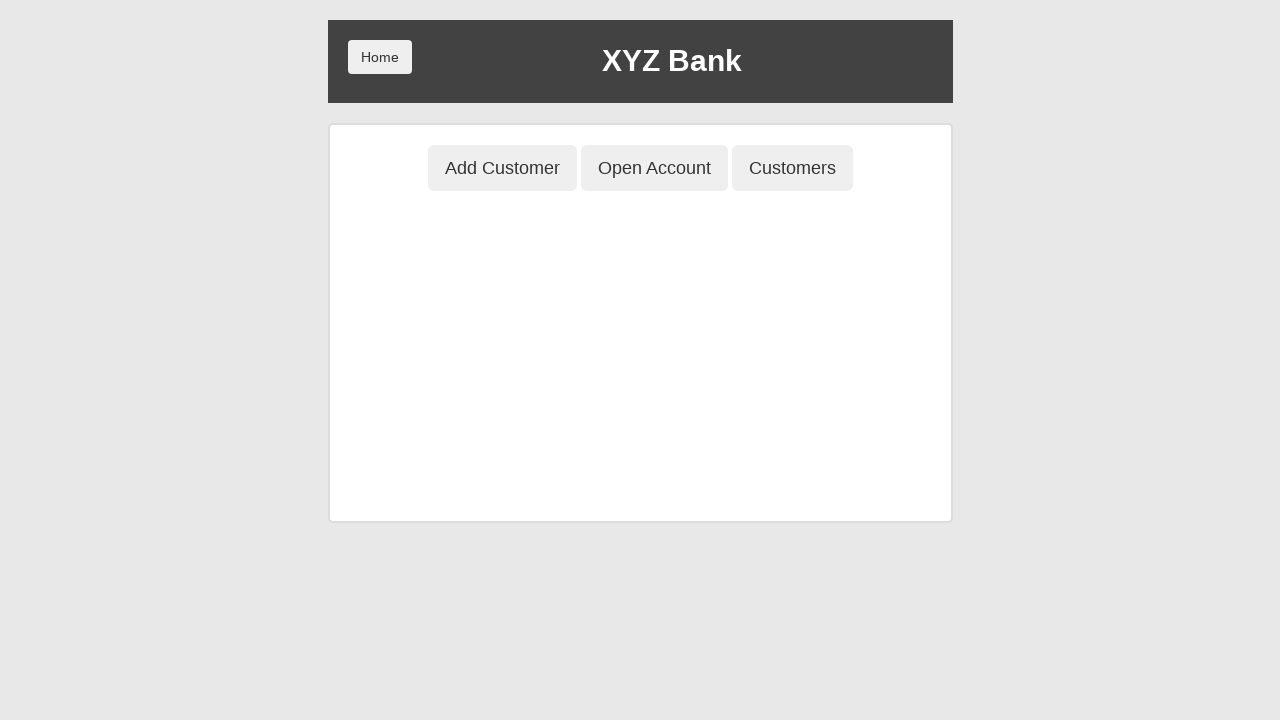

Clicked Customers button to view customer list at (792, 168) on button[ng-class='btnClass3']
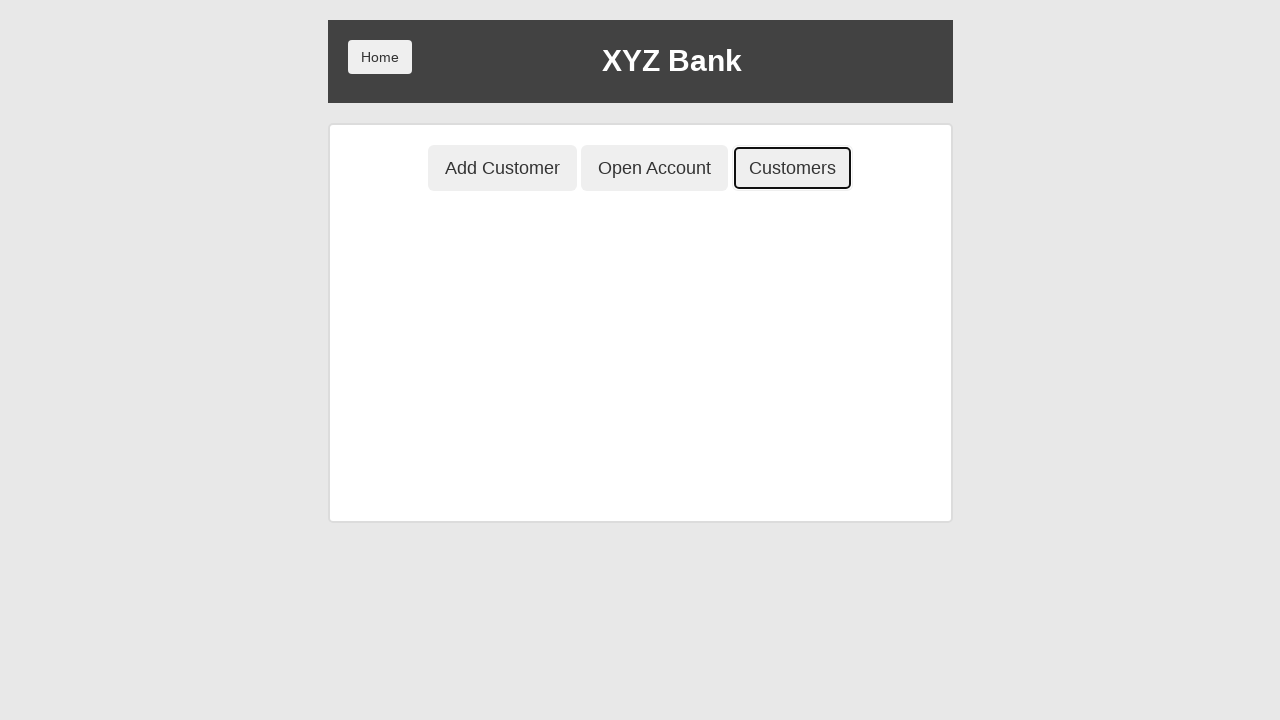

Customers table loaded successfully
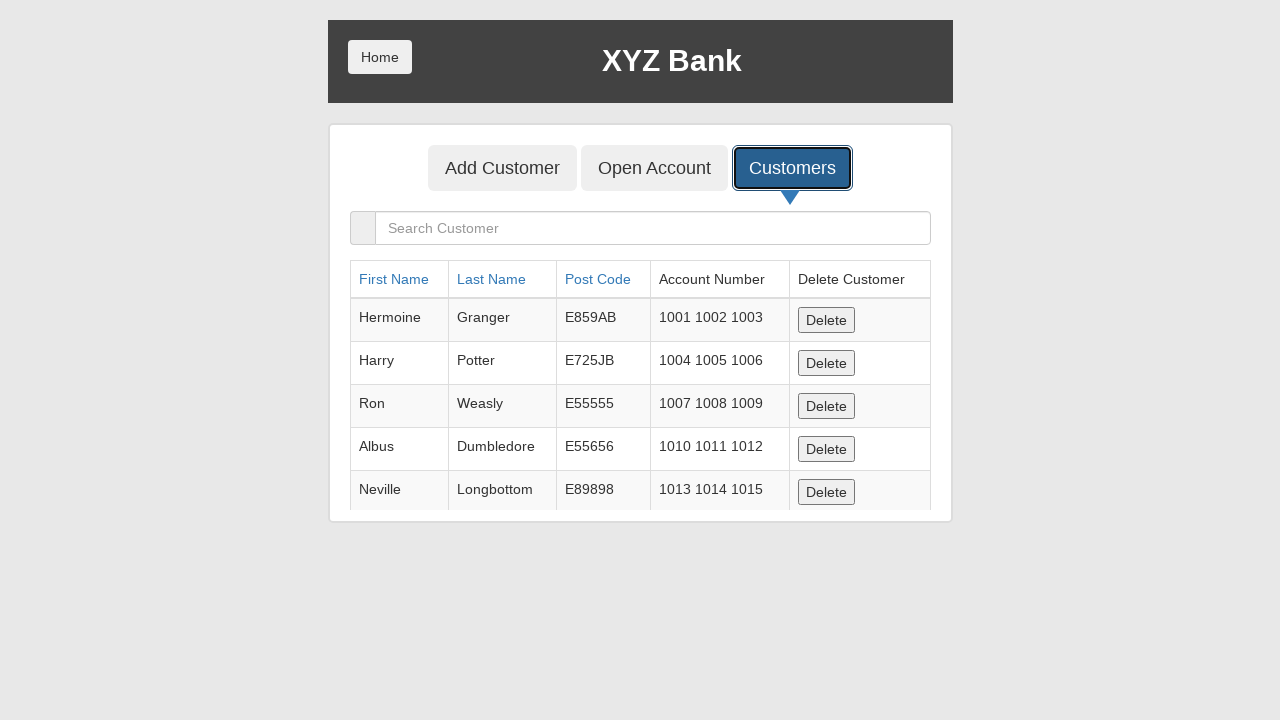

Entered invalid search term 'xyz12345nonexistent' in customer search field on input[placeholder='Search Customer']
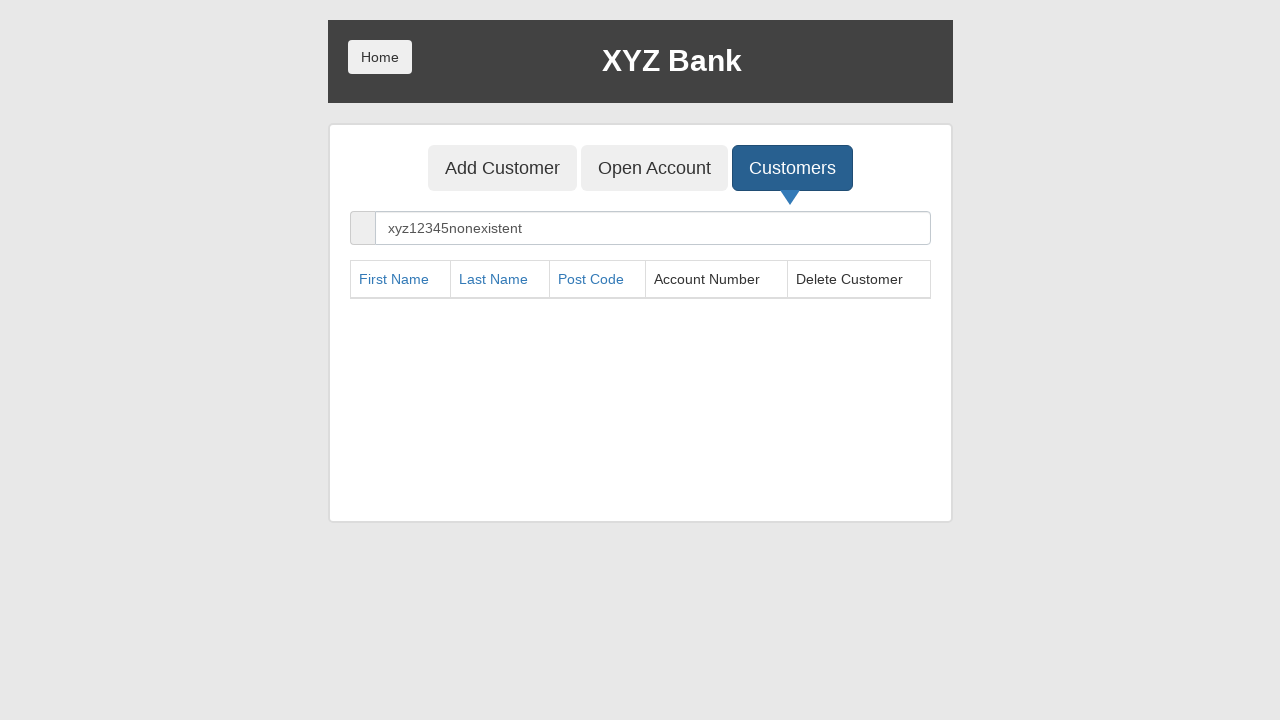

Waited for customer table to filter with invalid search term
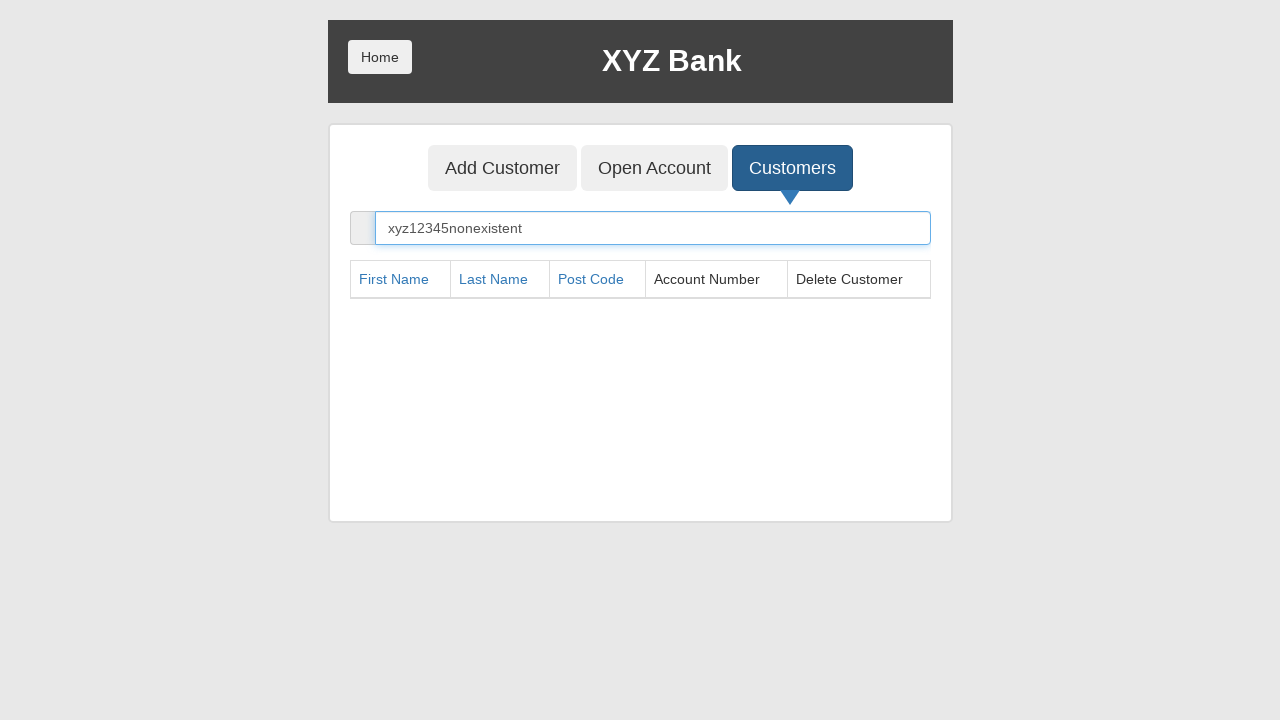

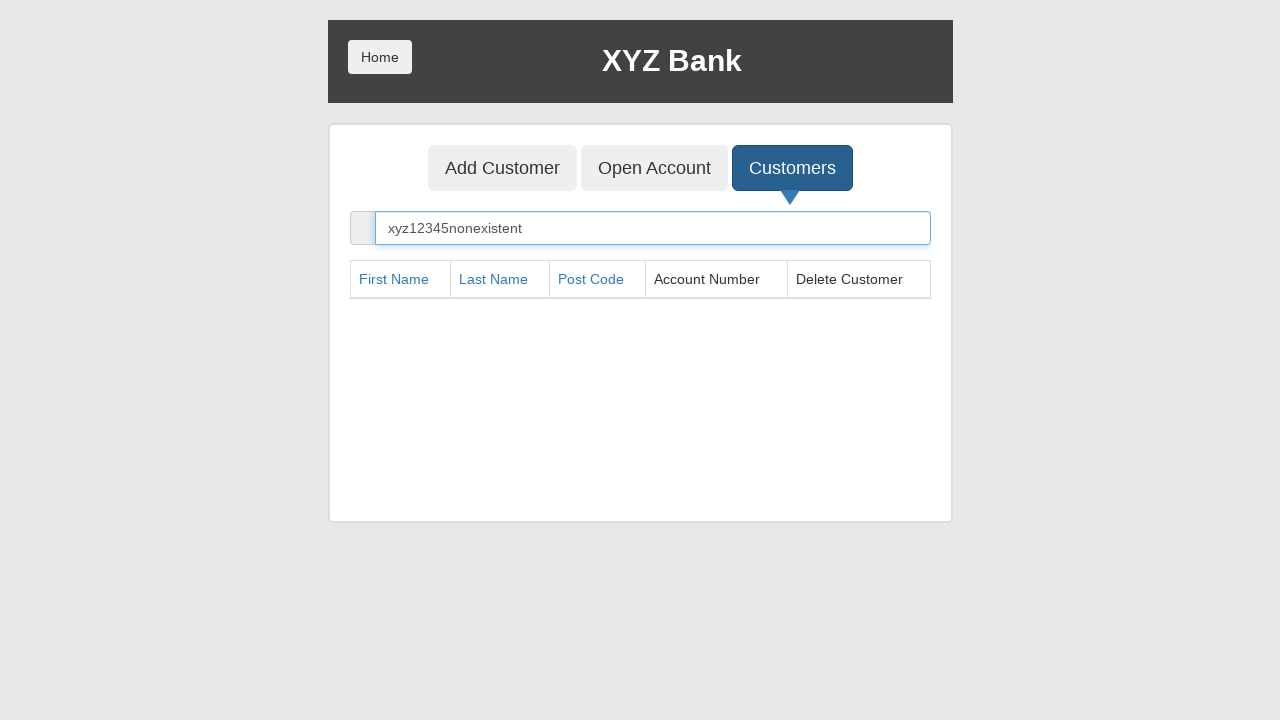